Tests scrolling functionality on an automation practice page by scrolling to a specific element (total amount field) and then scrolling to the bottom of the page.

Starting URL: https://rahulshettyacademy.com/AutomationPractice/

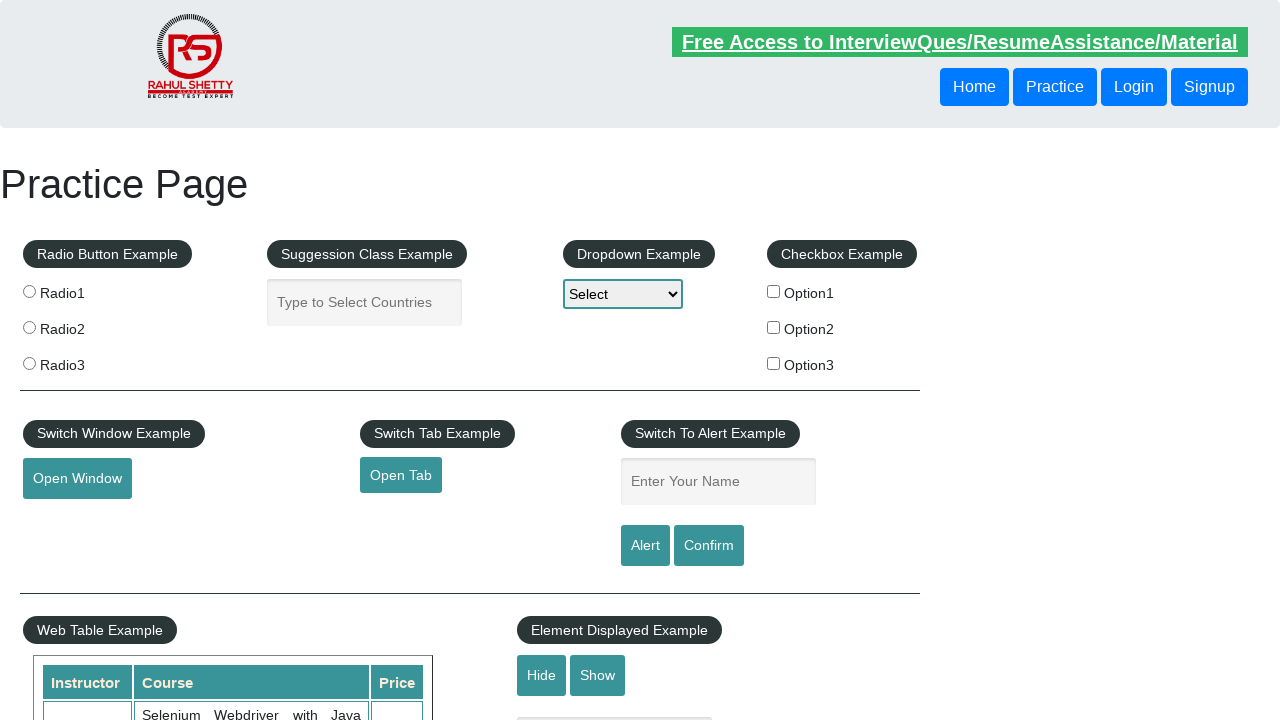

Located the total amount element
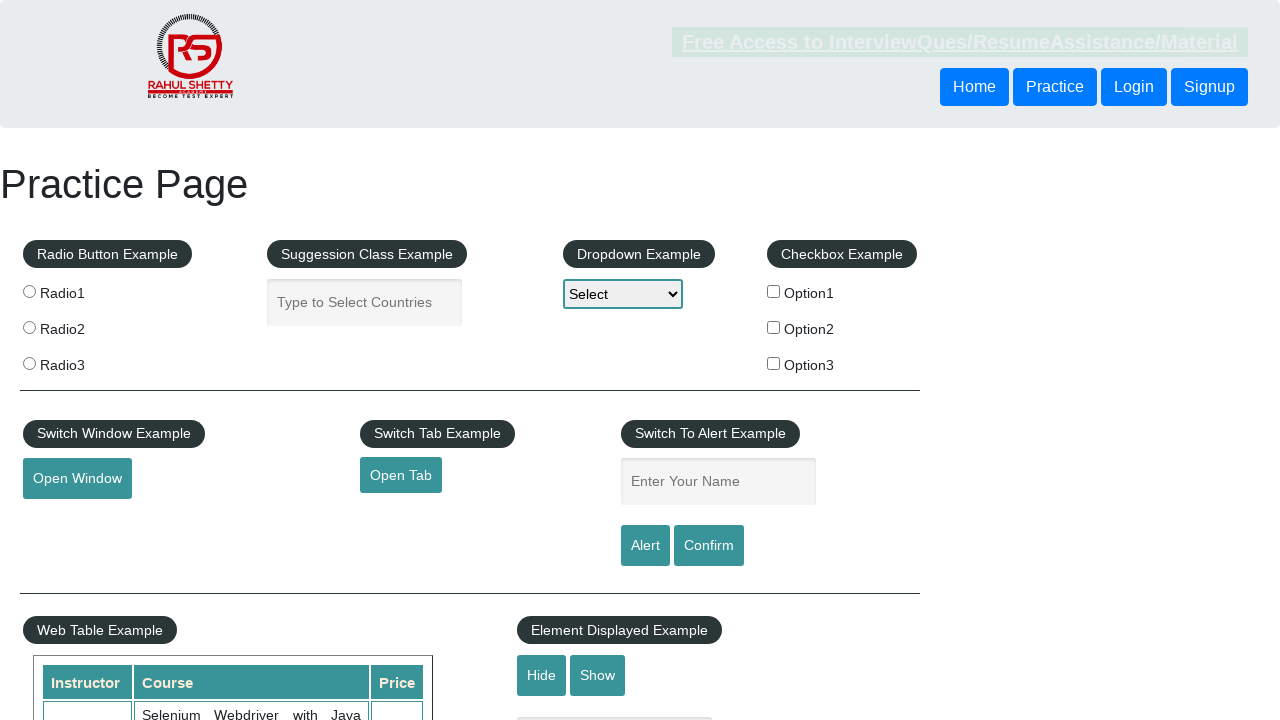

Scrolled to the total amount field
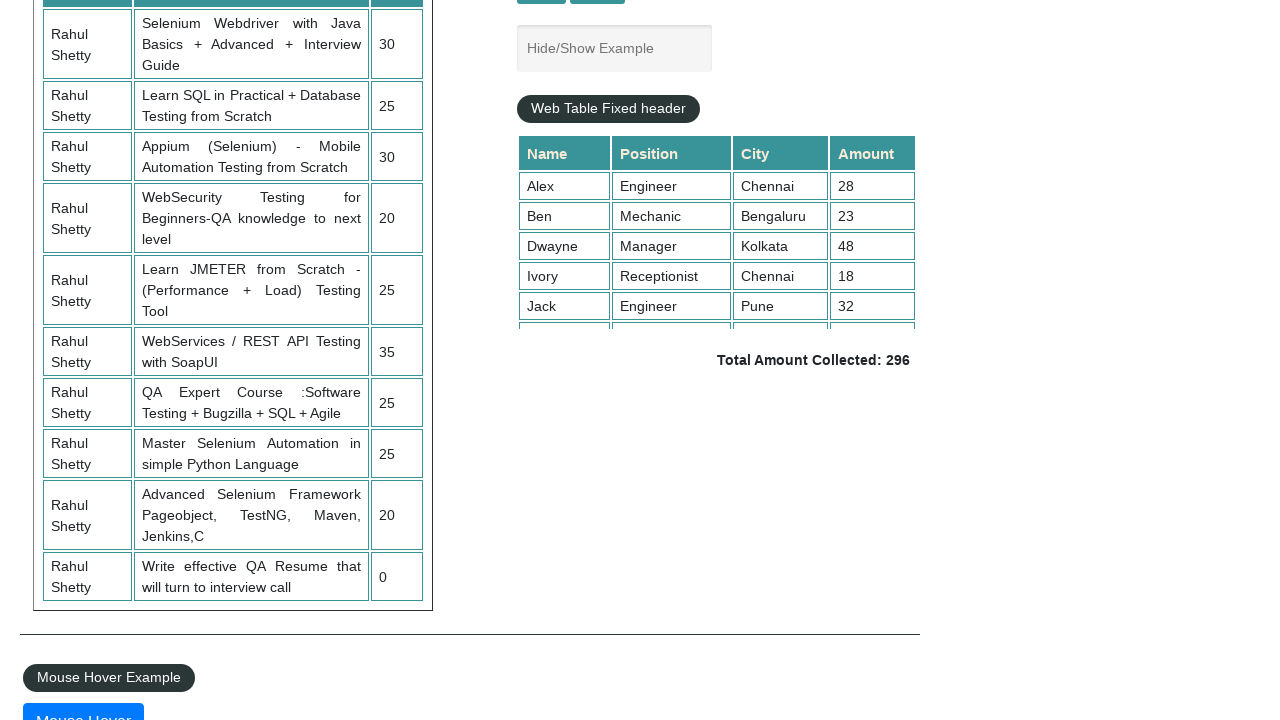

Waited 500ms to observe the scroll
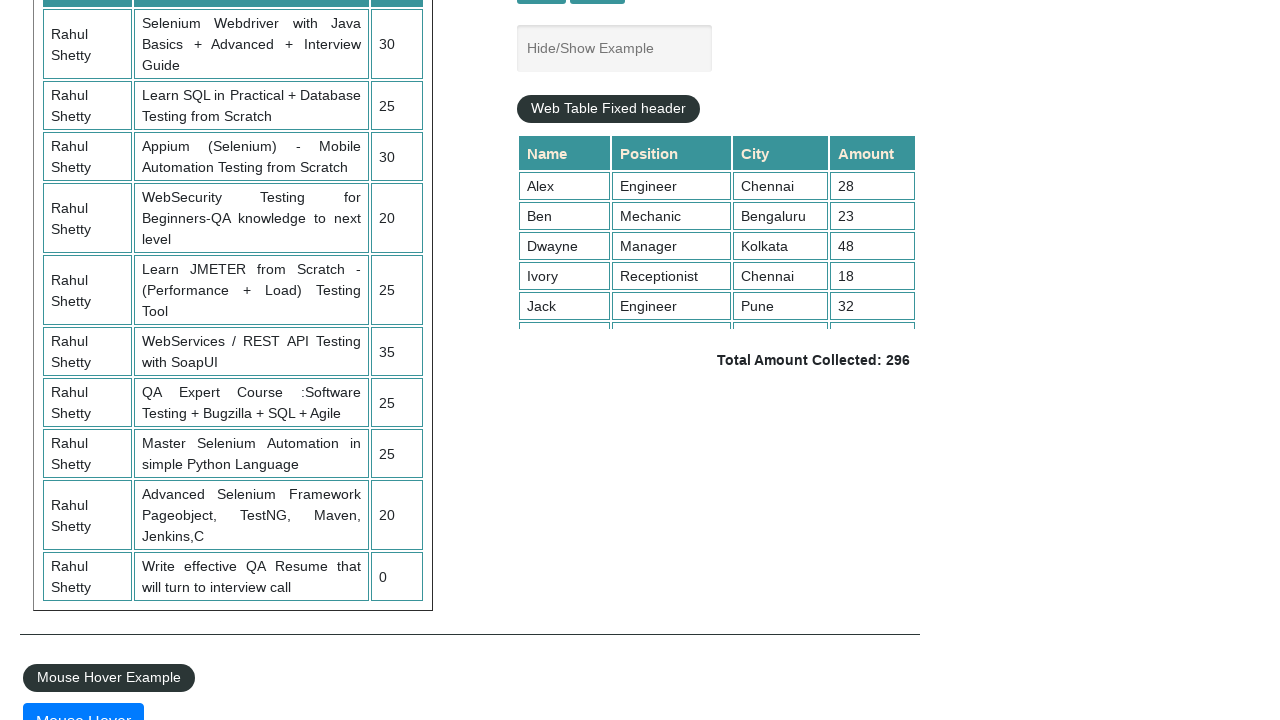

Scrolled to the bottom of the page
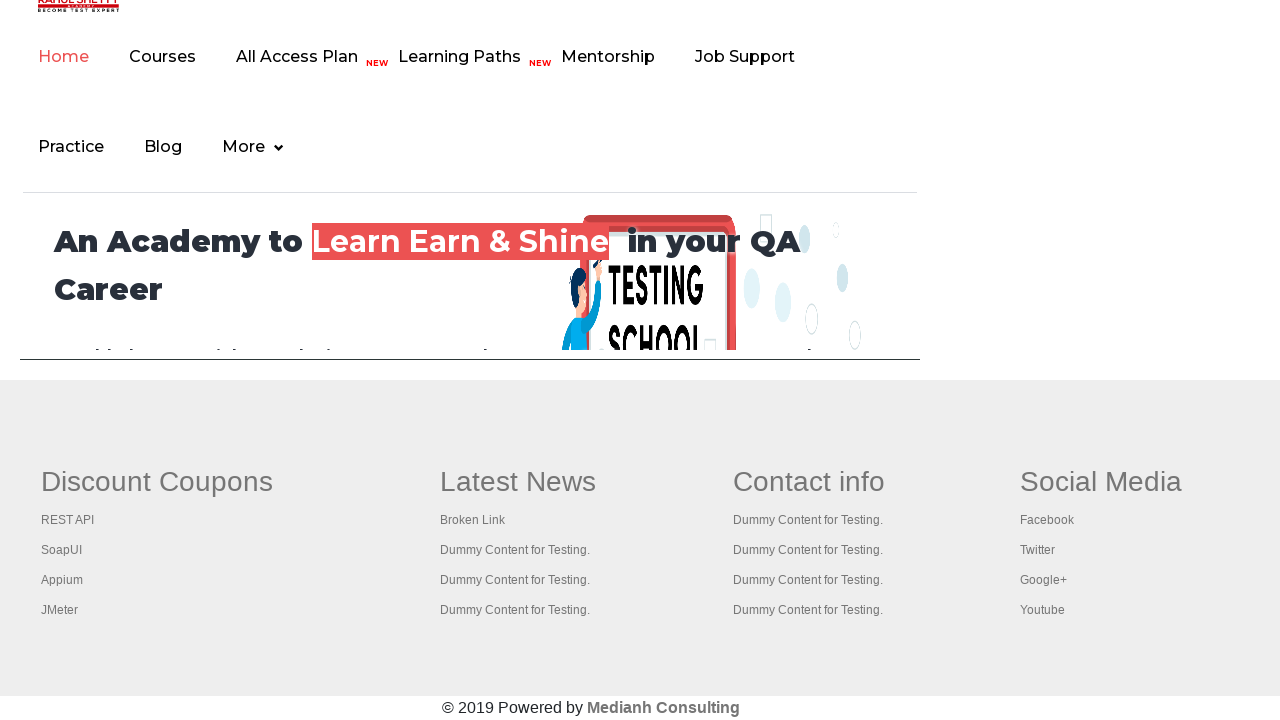

Waited 500ms to observe the final scroll position
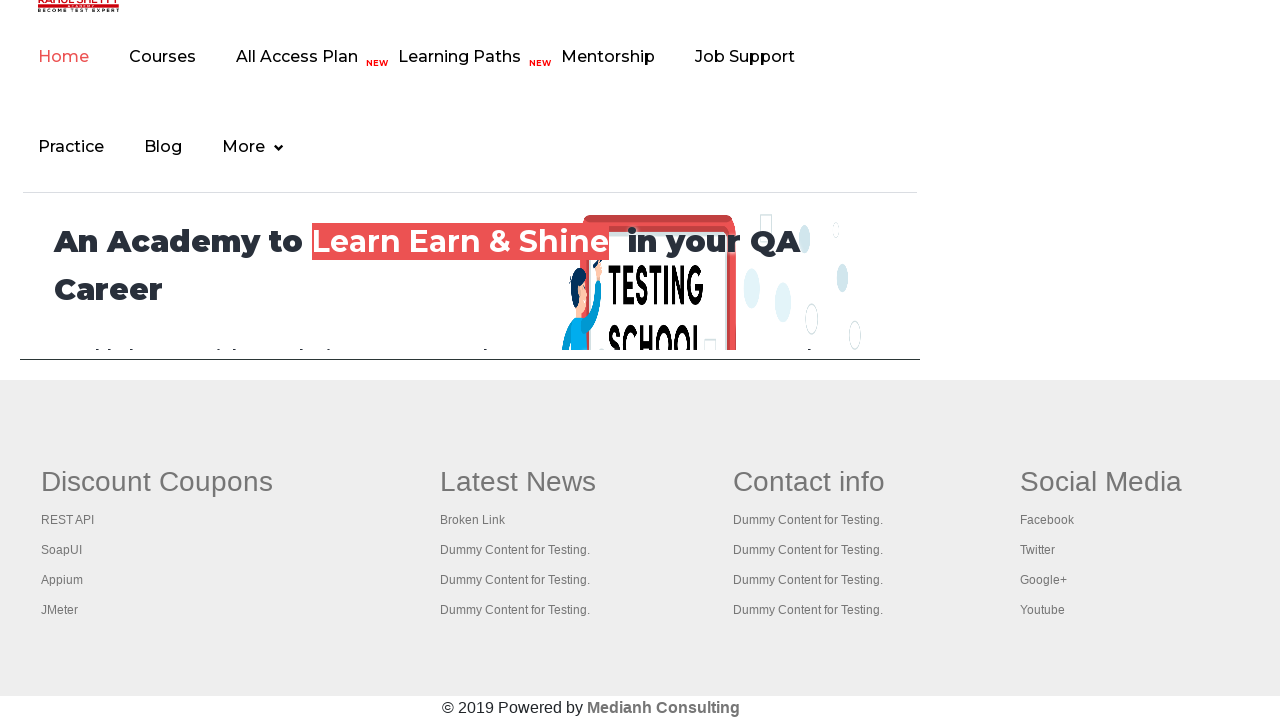

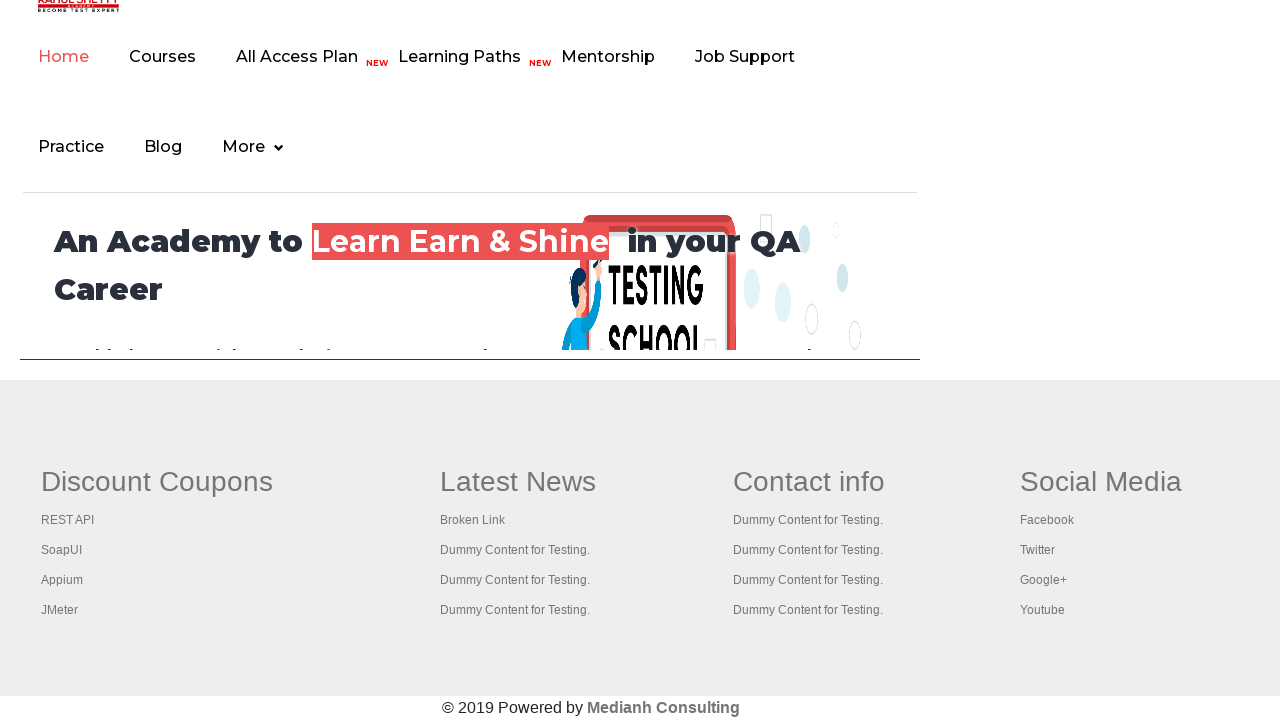